Tests JavaScript alert handling by clicking a button that triggers an alert popup and then accepting/dismissing the alert dialog.

Starting URL: http://www.tizag.com/javascriptT/javascriptalert.php

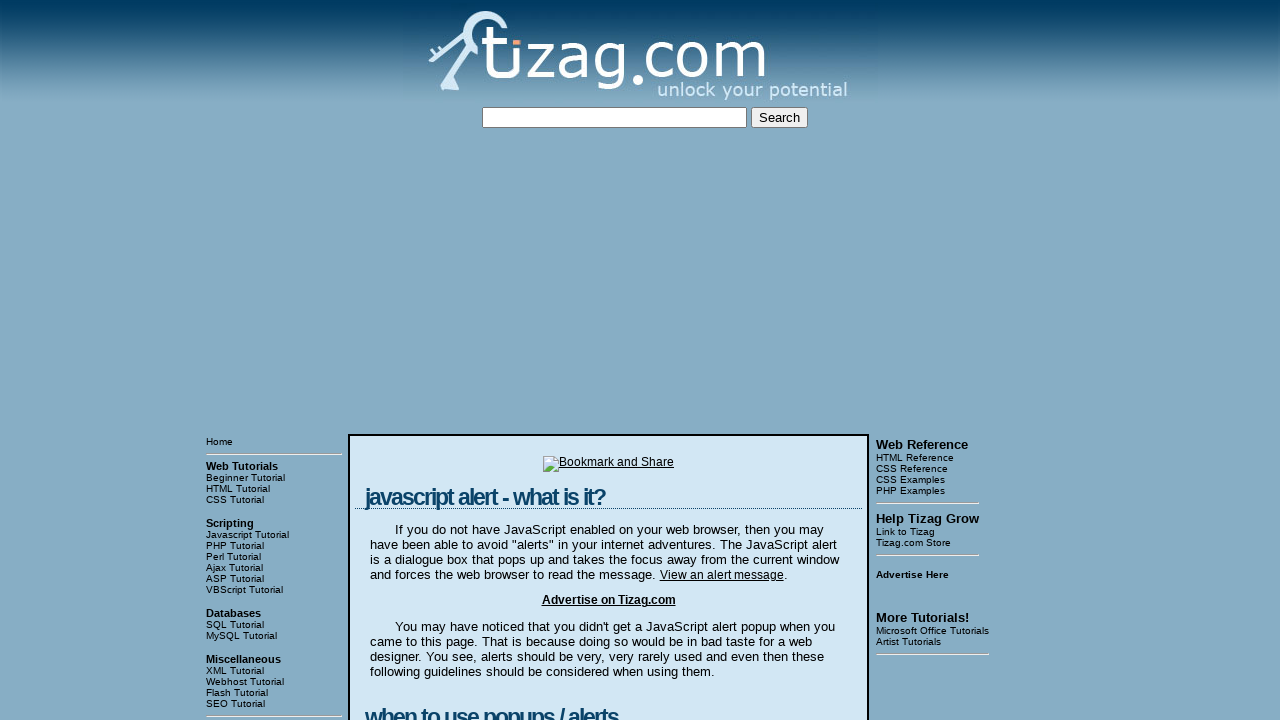

Set up dialog handler to accept alerts
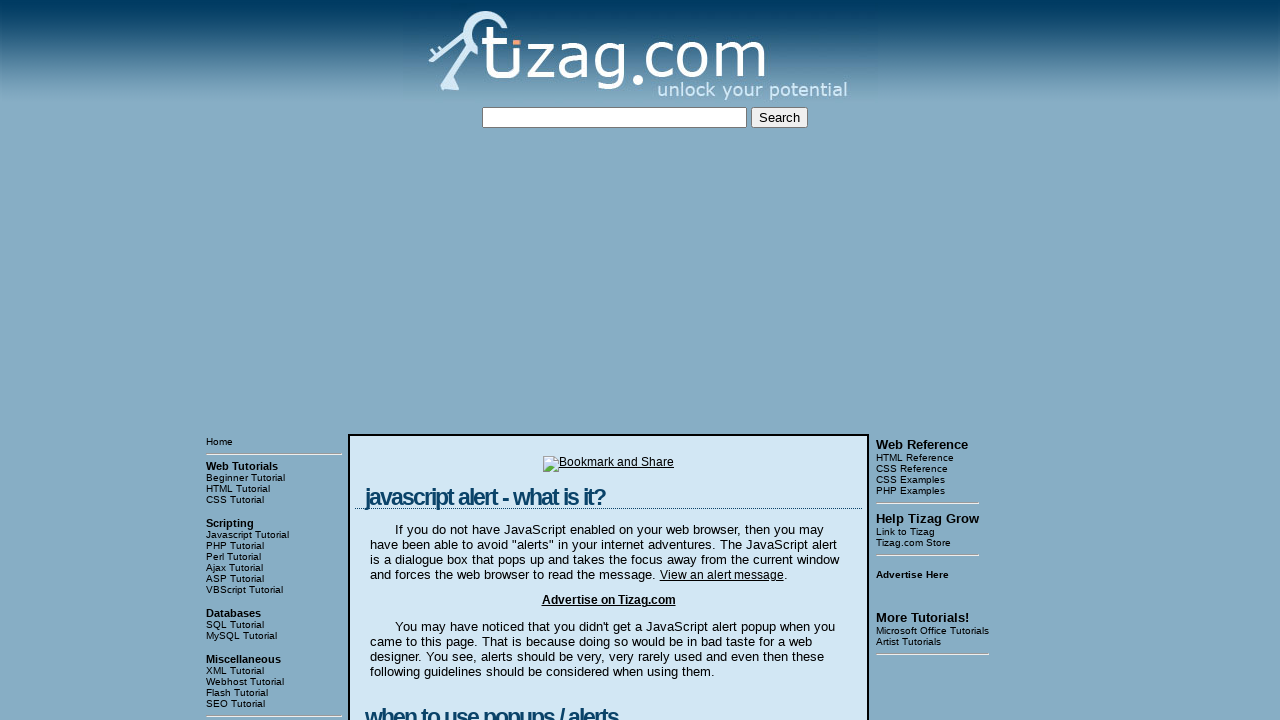

Clicked button to trigger JavaScript alert at (428, 361) on xpath=//html/body/table[3]/tbody/tr[1]/td[2]/table/tbody/tr/td/div[4]/form/input
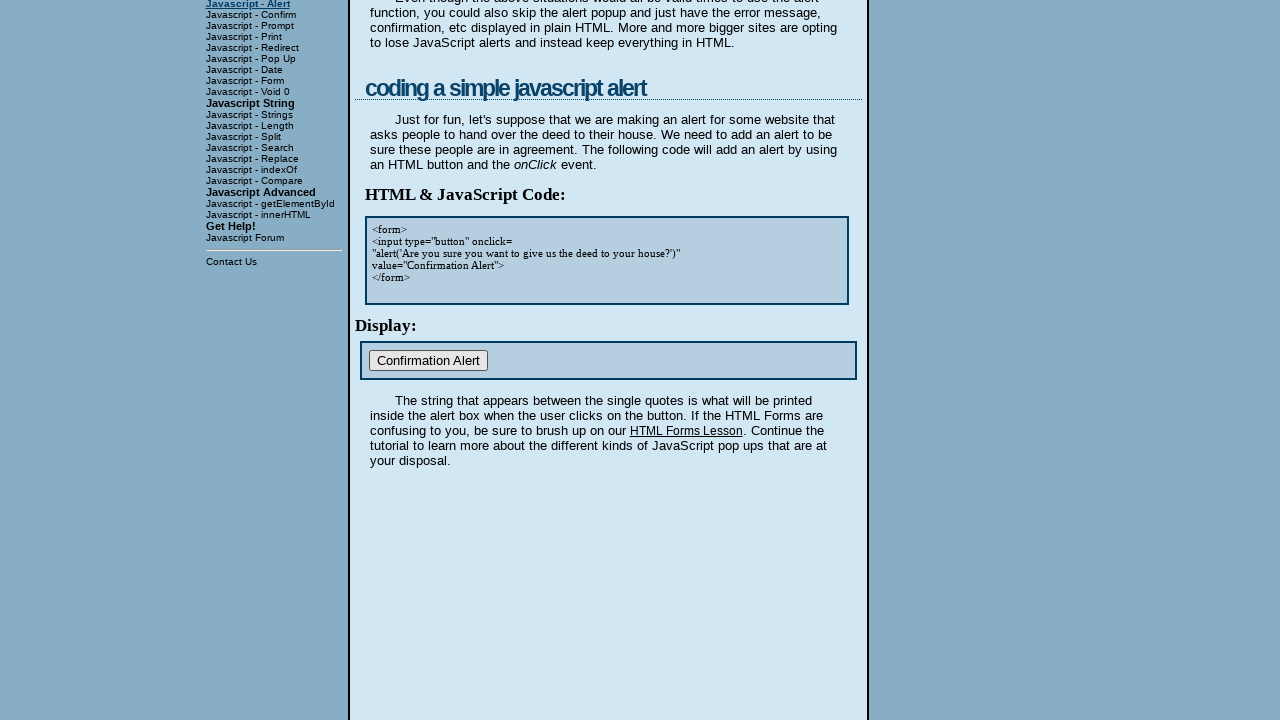

Alert dialog was accepted and dismissed
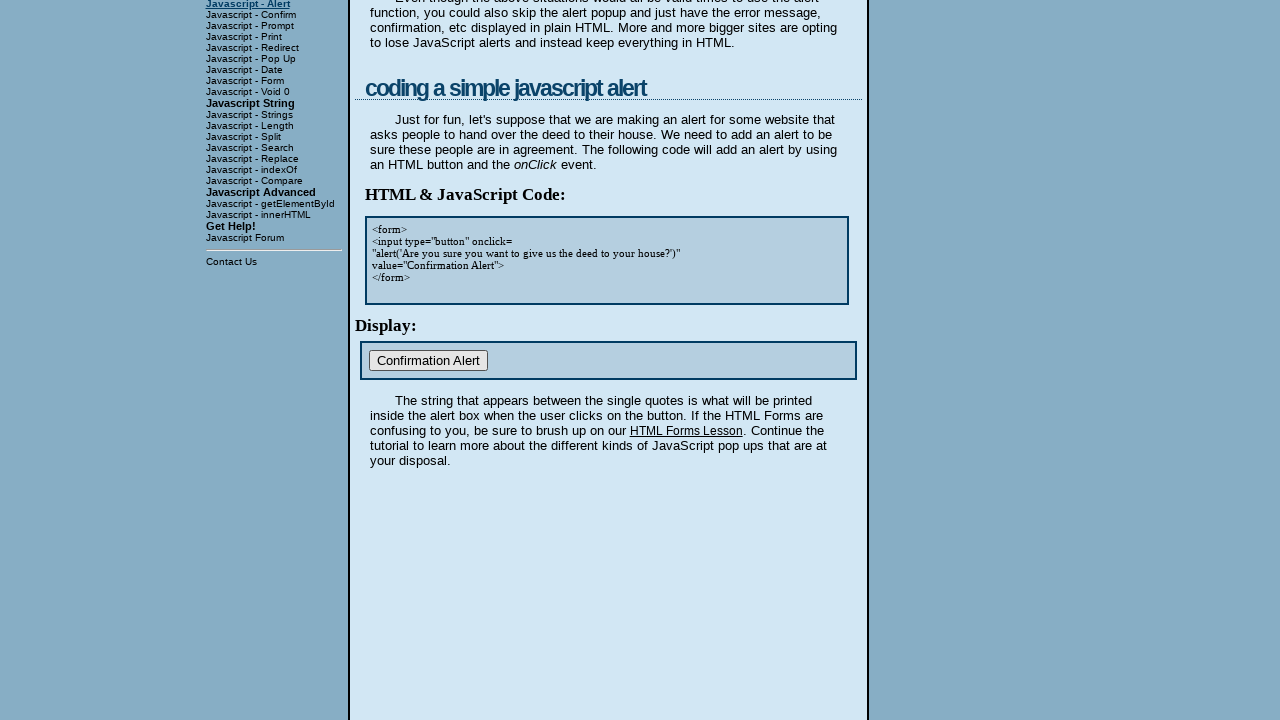

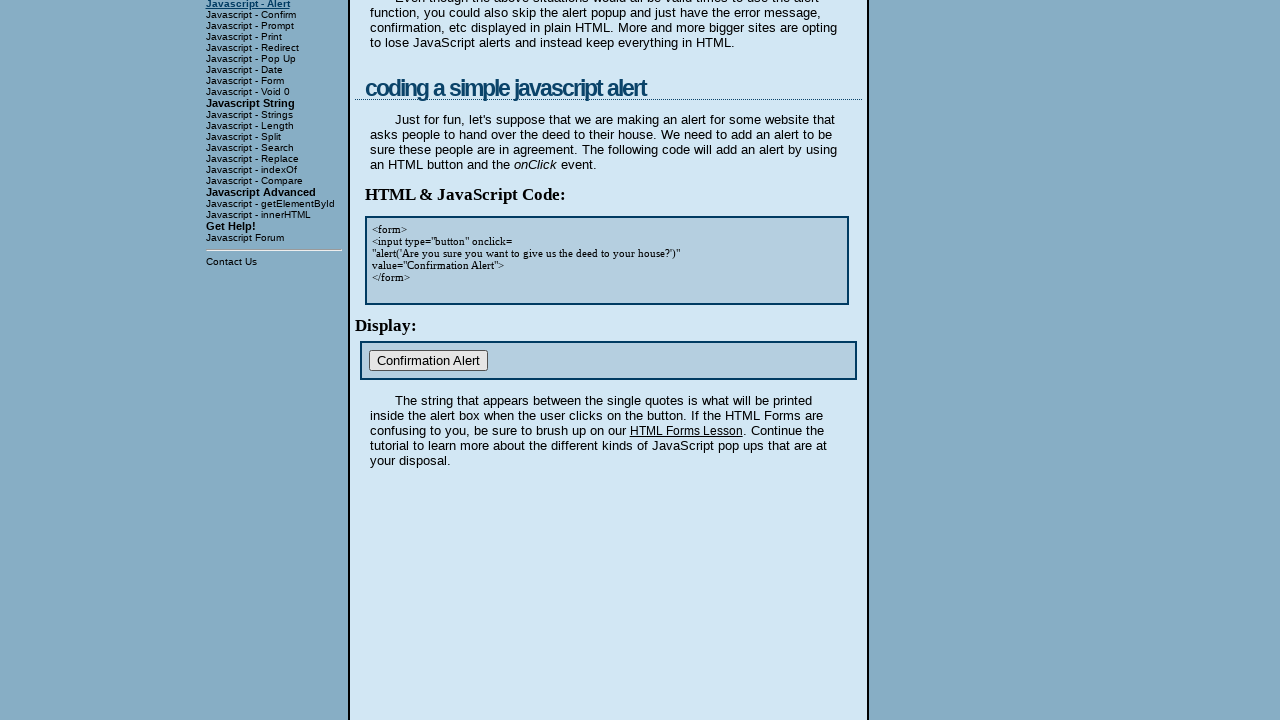